Tests table filtering functionality by entering "Rice" in the search field and verifying that the displayed results are filtered correctly

Starting URL: https://rahulshettyacademy.com/seleniumPractise/#/offers

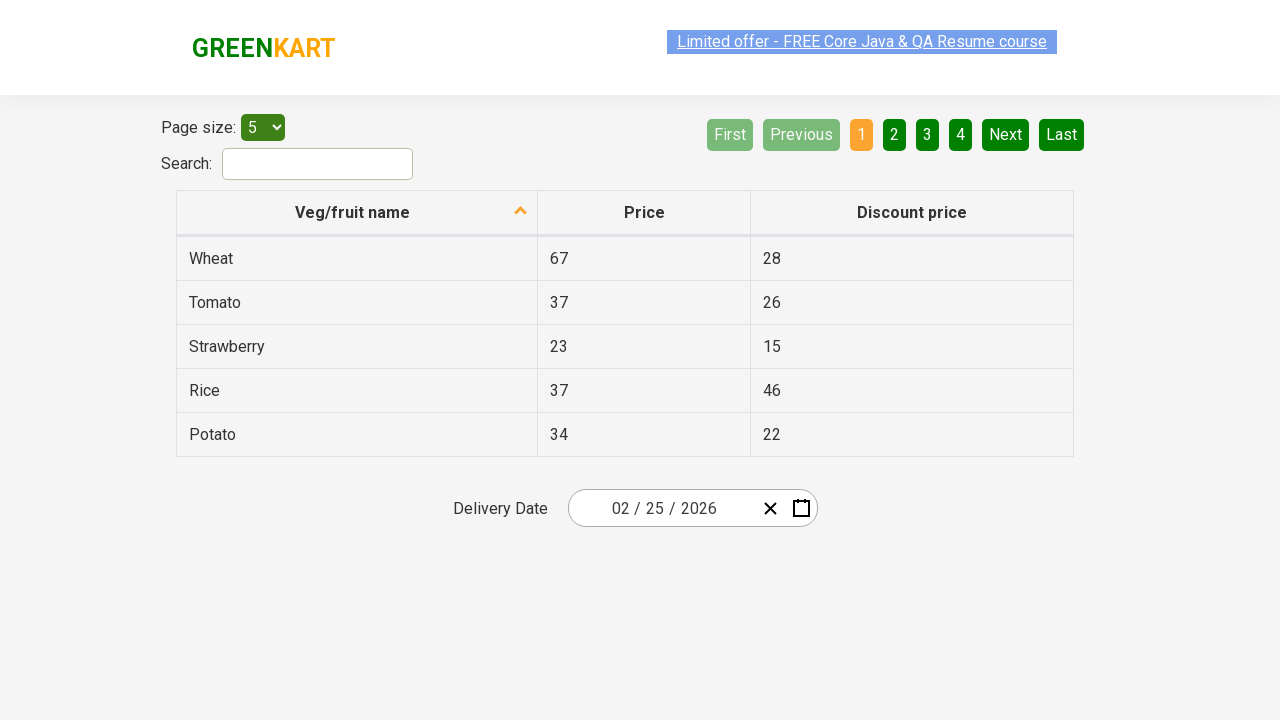

Entered 'Rice' in the search filter field on #search-field
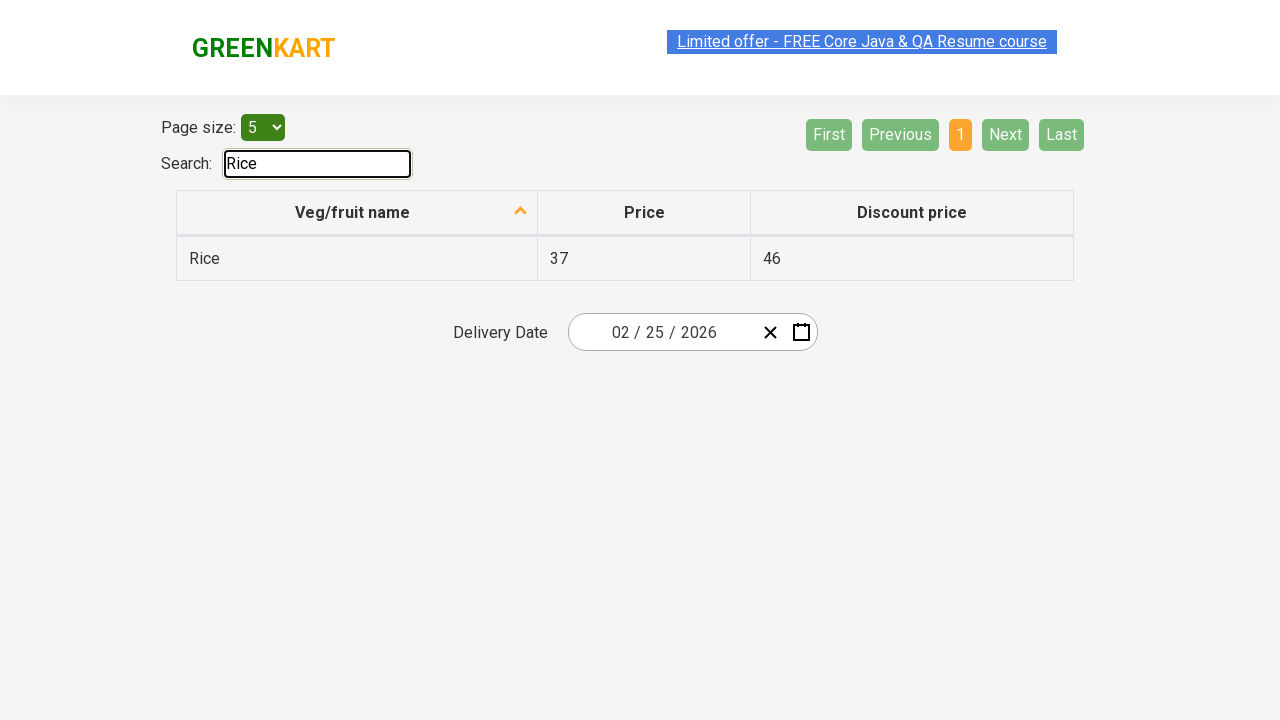

Waited for filter to apply to table
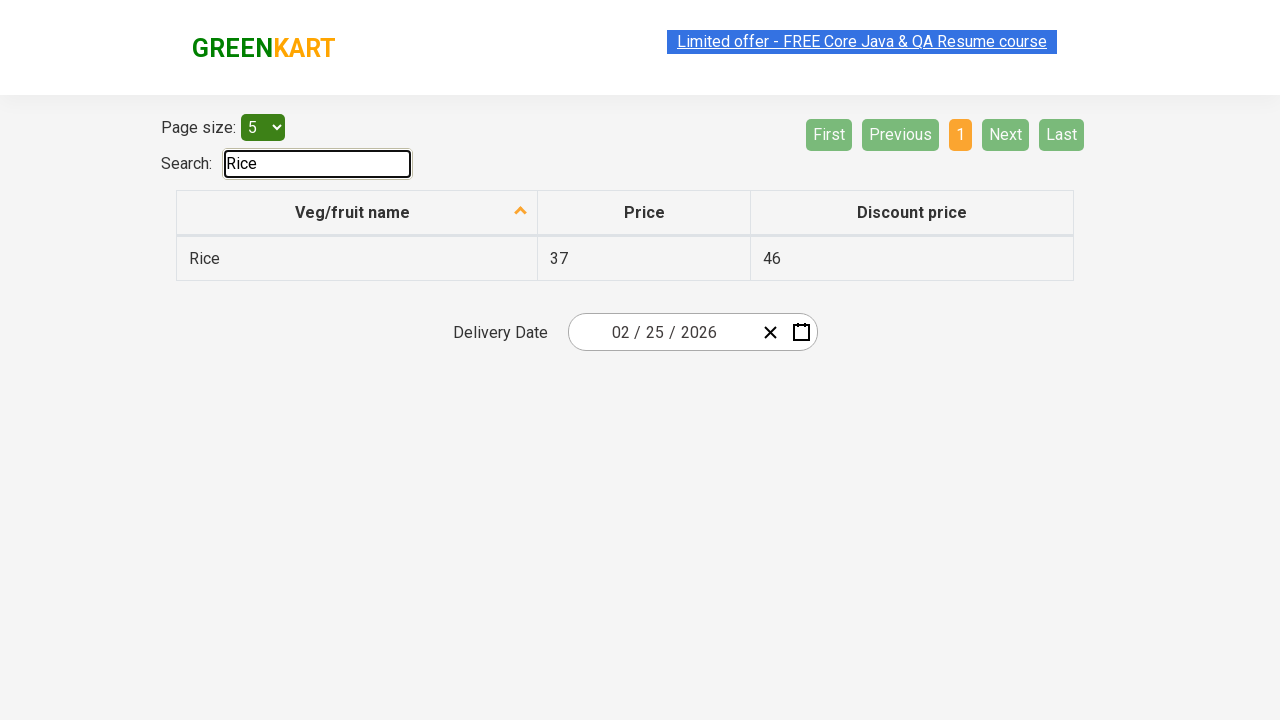

Retrieved all vegetable cells from filtered table
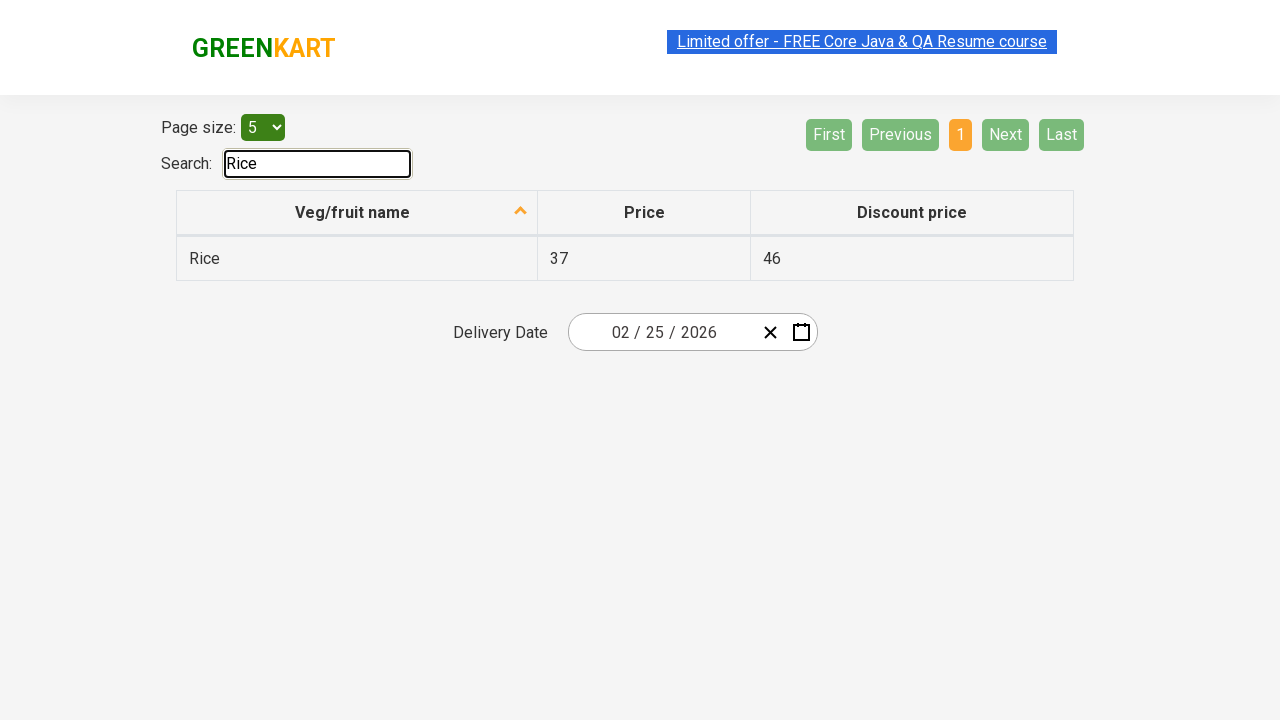

Verified table cell contains 'Rice': Rice
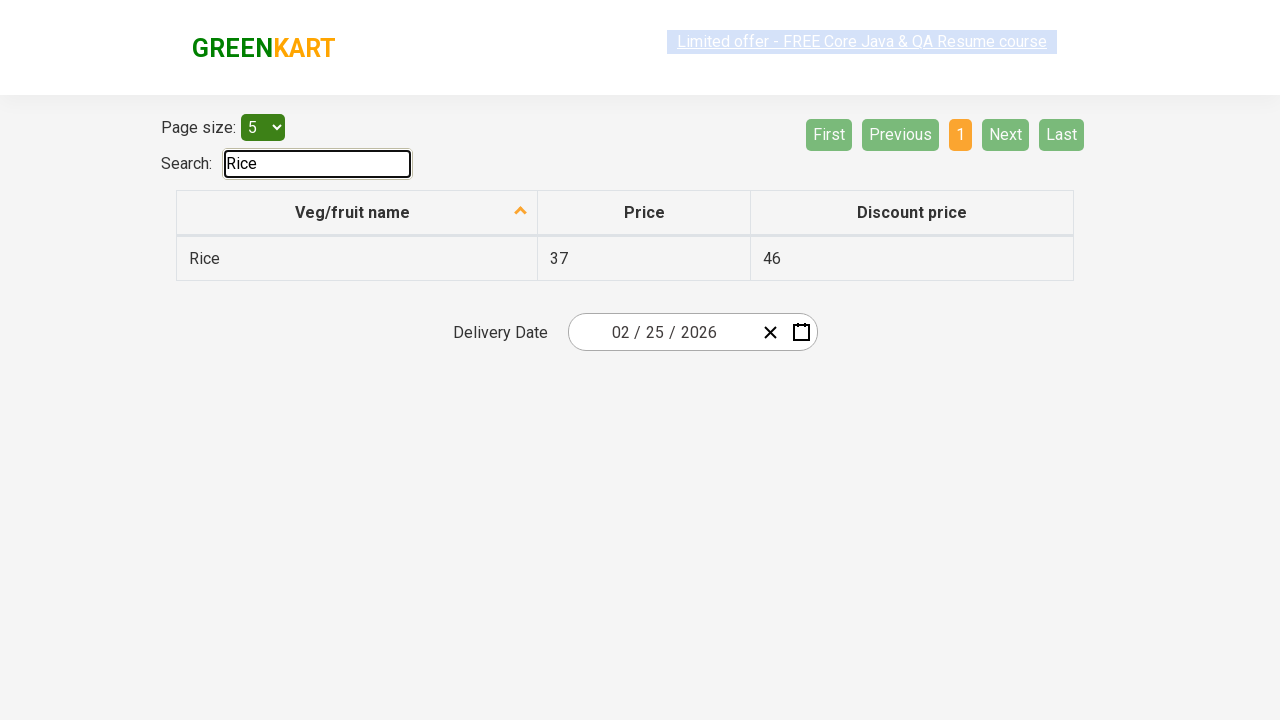

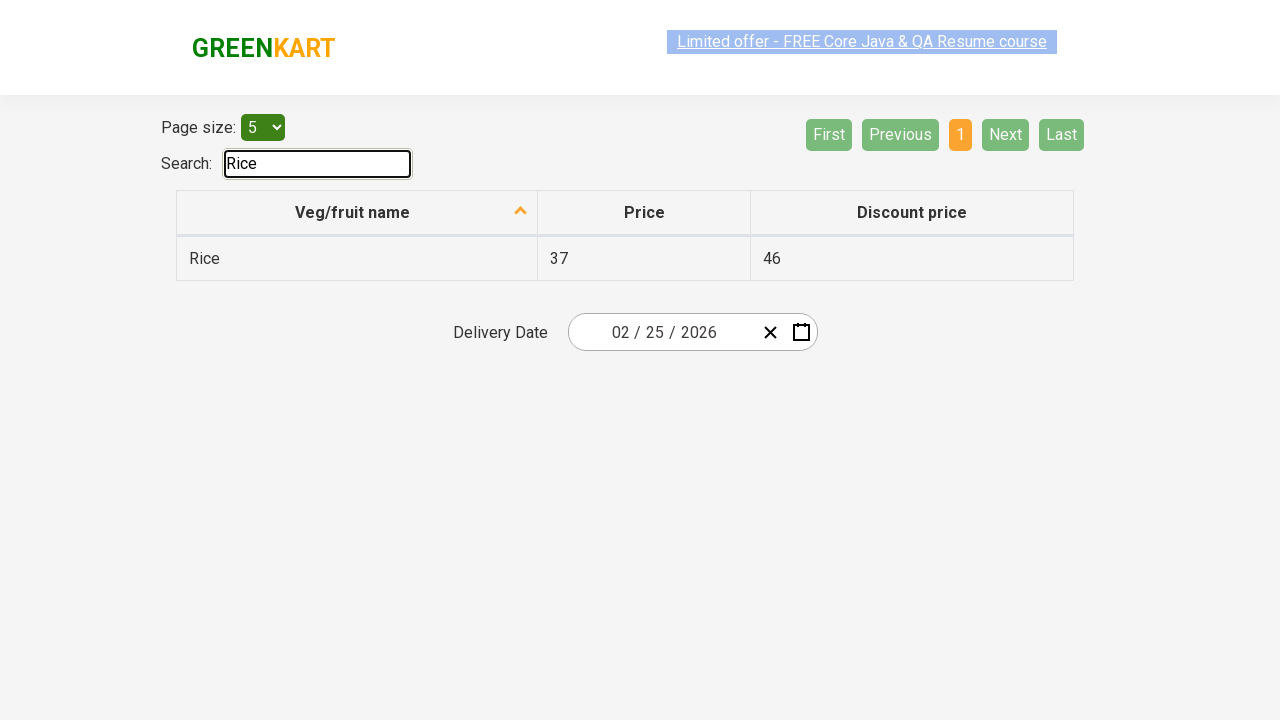